Tests that other controls are hidden when editing a todo item

Starting URL: https://demo.playwright.dev/todomvc

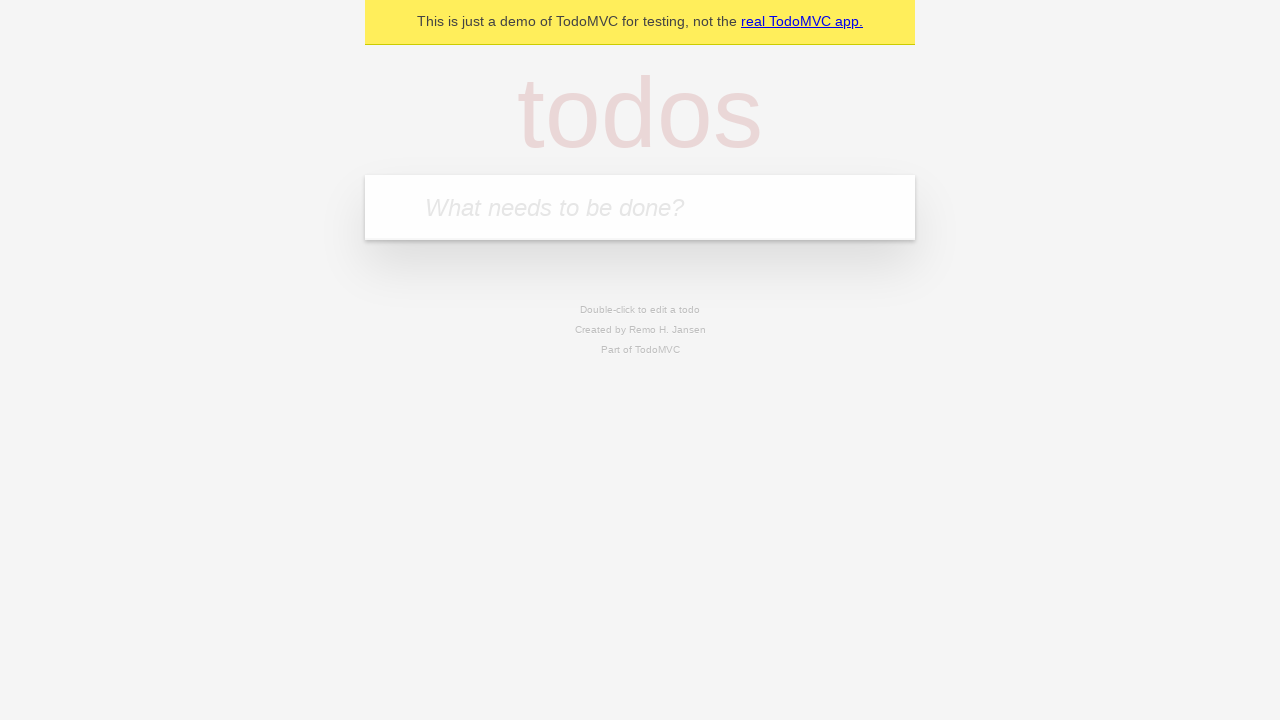

Filled first todo input with 'buy some cheese' on .new-todo
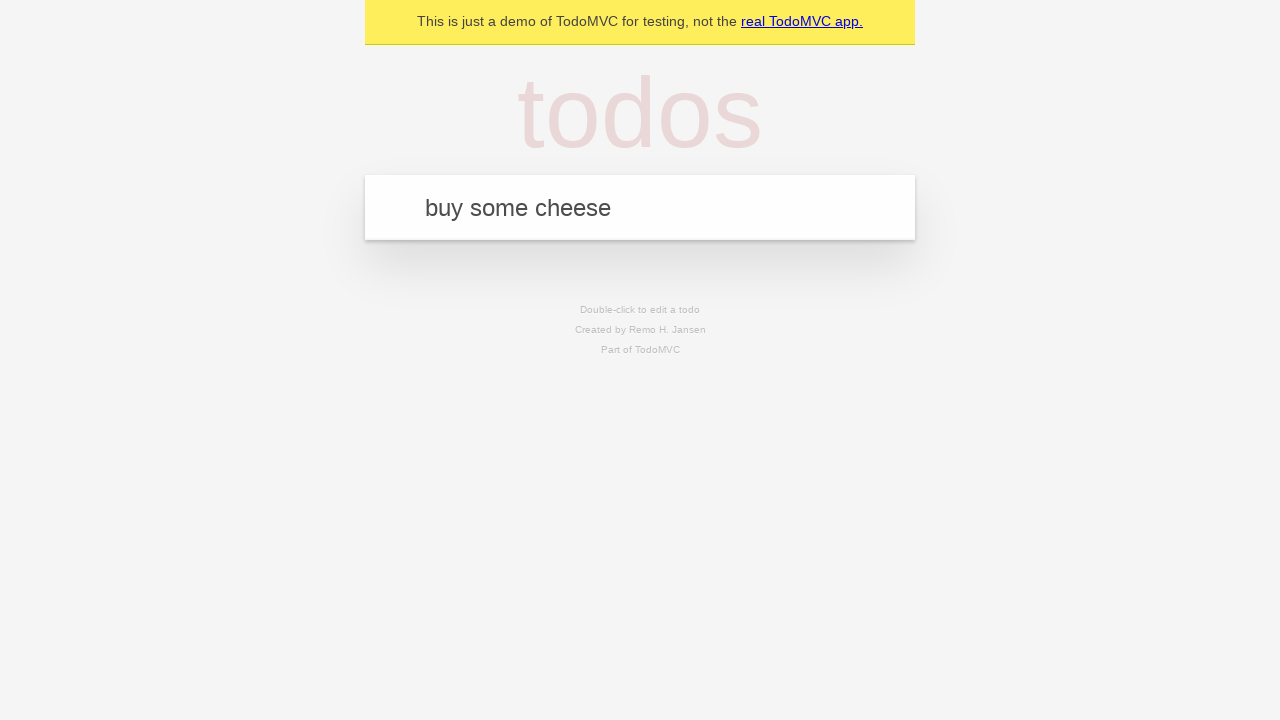

Pressed Enter to create first todo on .new-todo
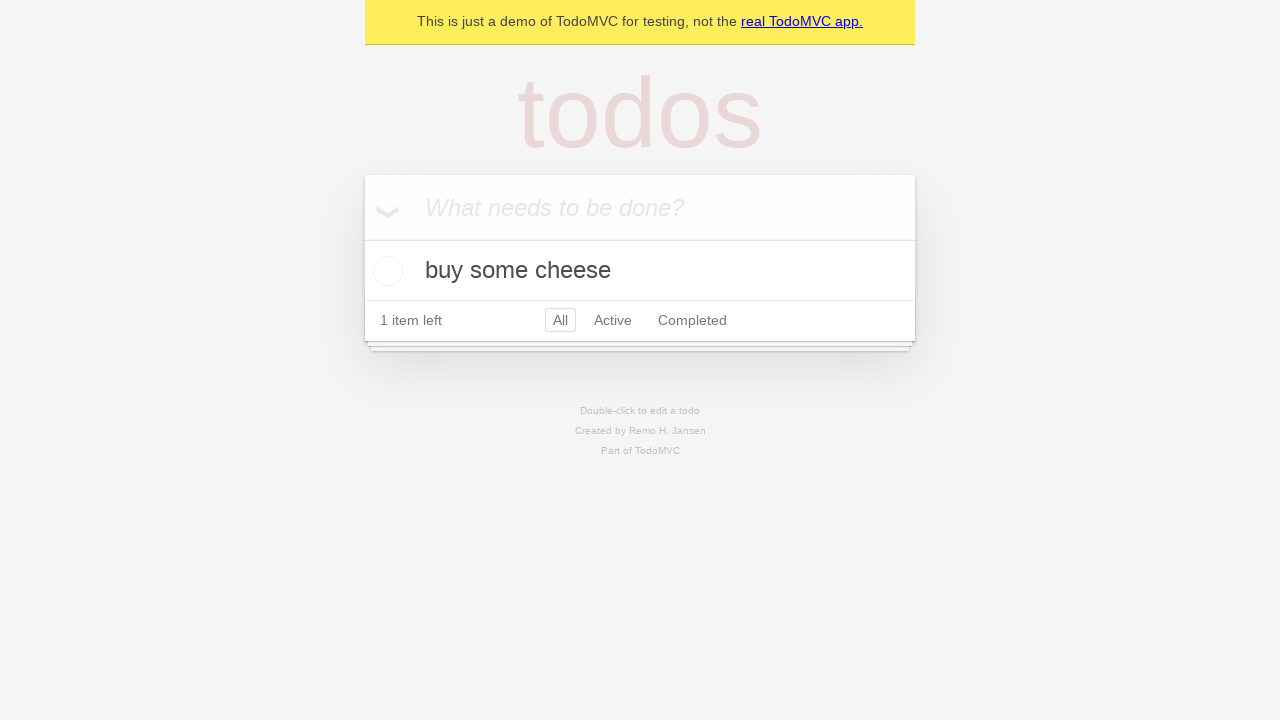

Filled second todo input with 'feed the cat' on .new-todo
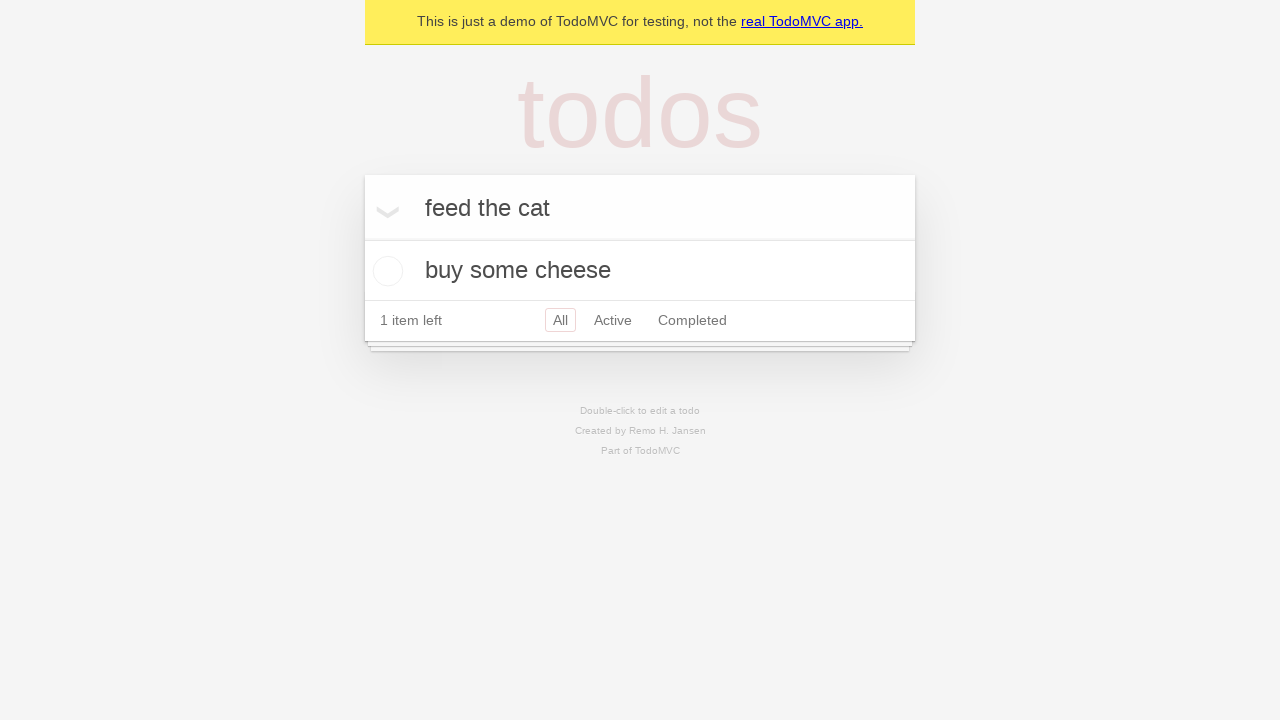

Pressed Enter to create second todo on .new-todo
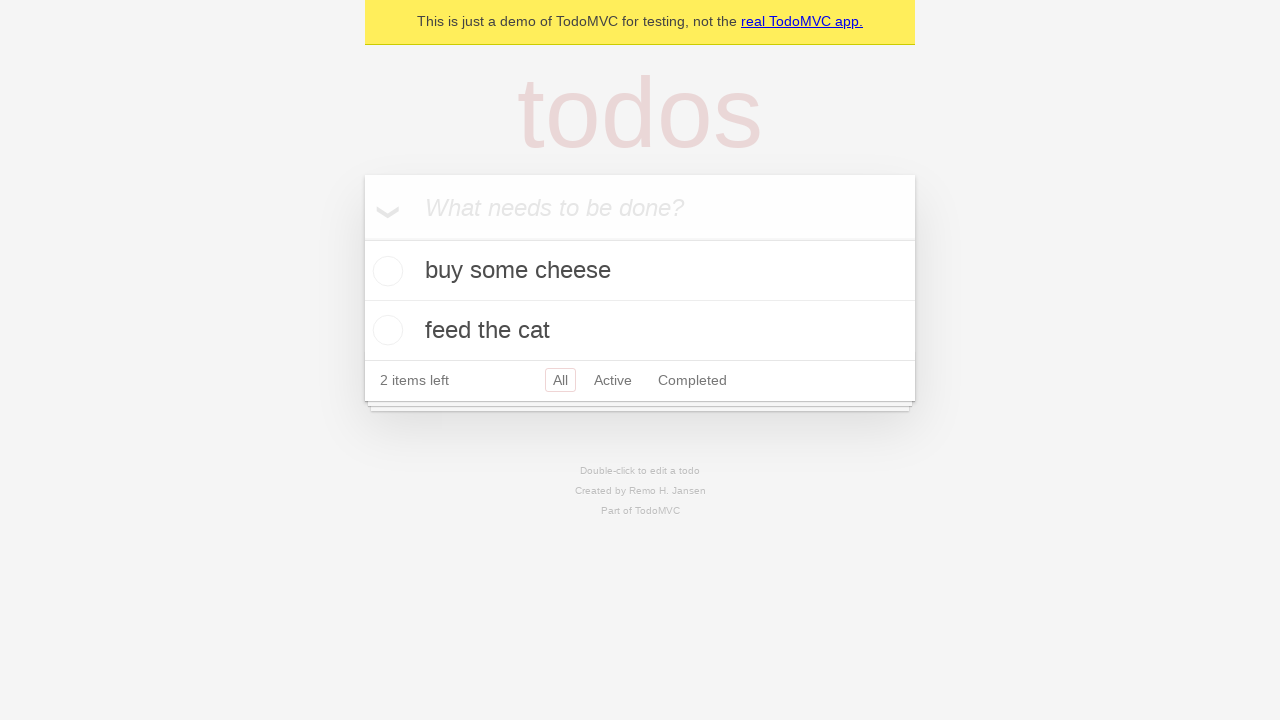

Filled third todo input with 'book a doctors appointment' on .new-todo
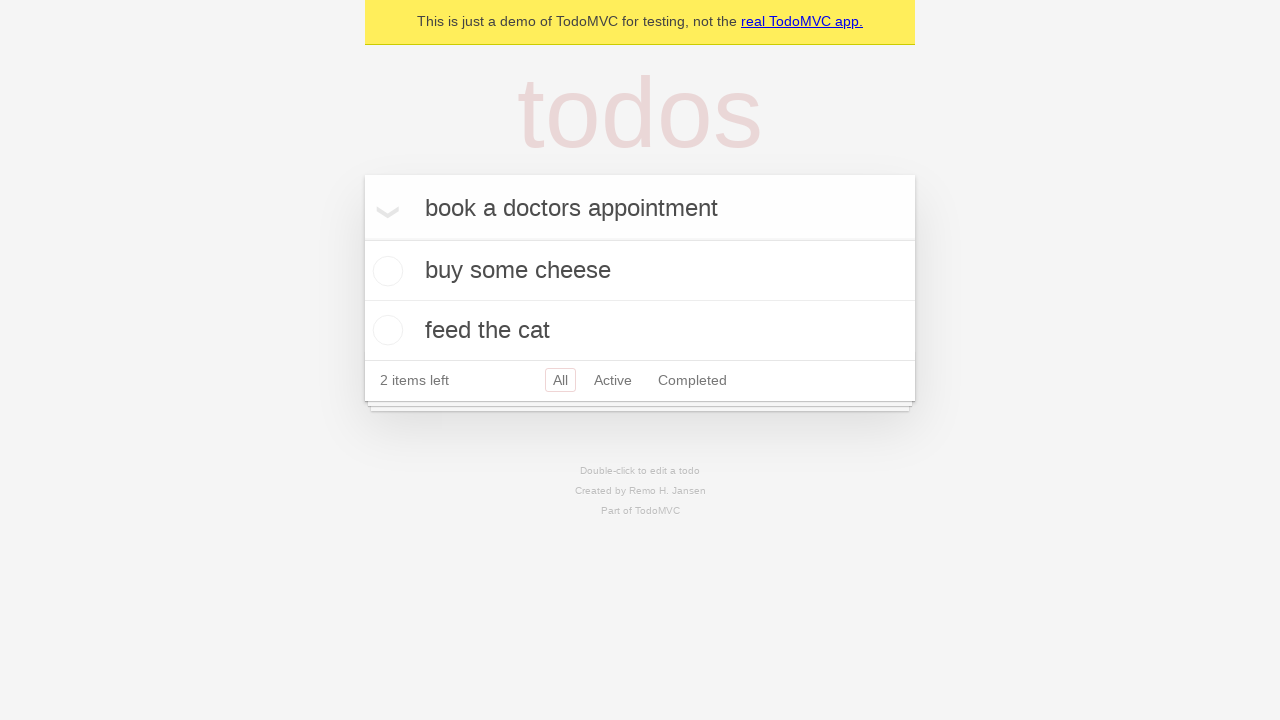

Pressed Enter to create third todo on .new-todo
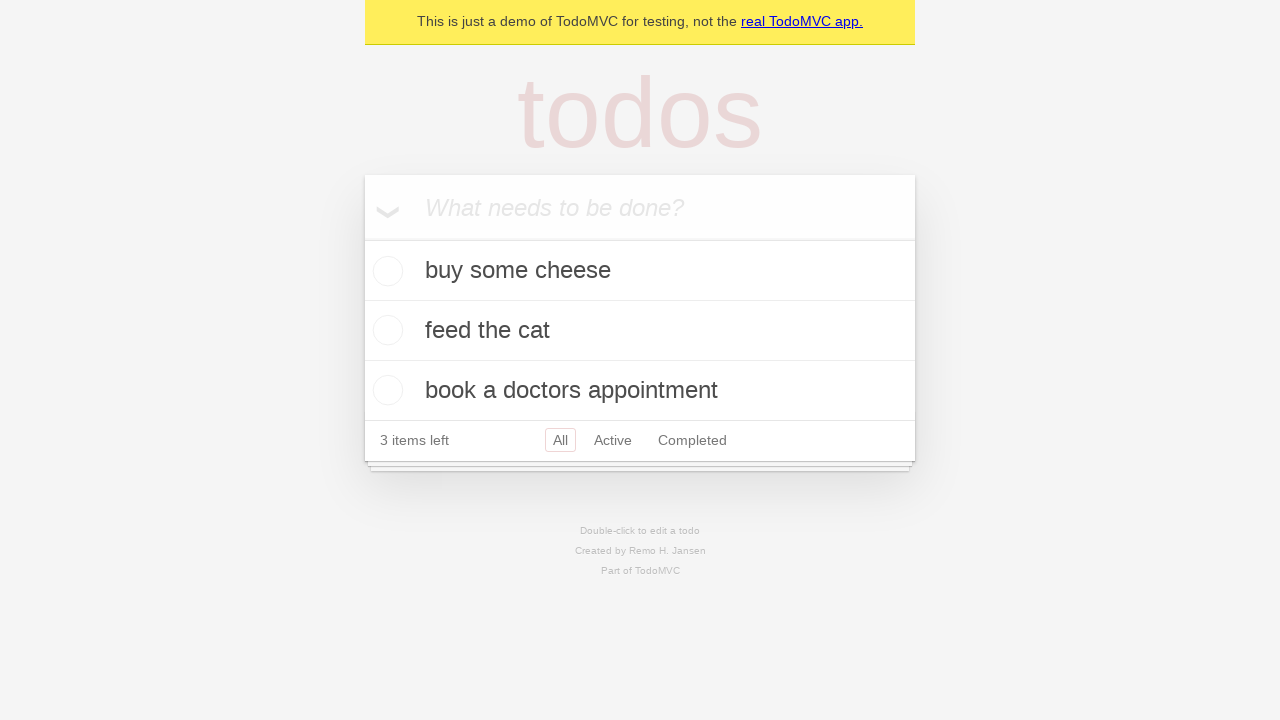

Waited for all 3 todos to appear in the list
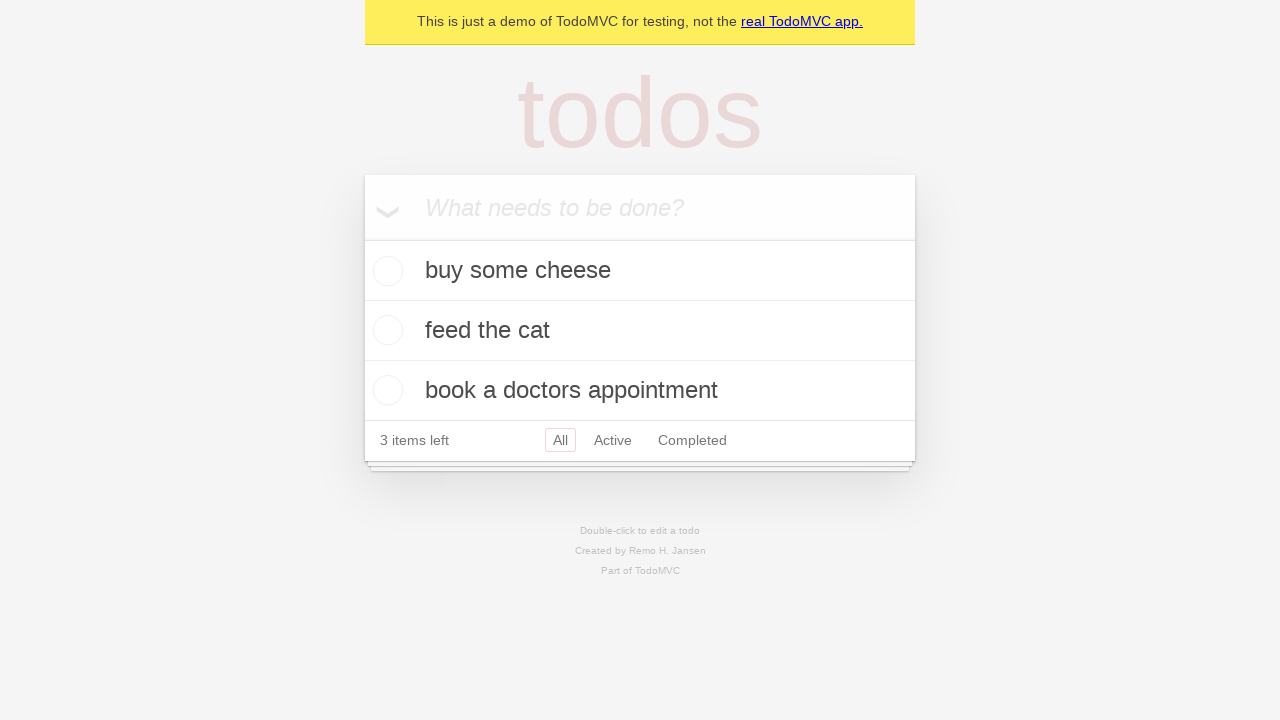

Double-clicked second todo to enter edit mode at (640, 331) on .todo-list li >> nth=1
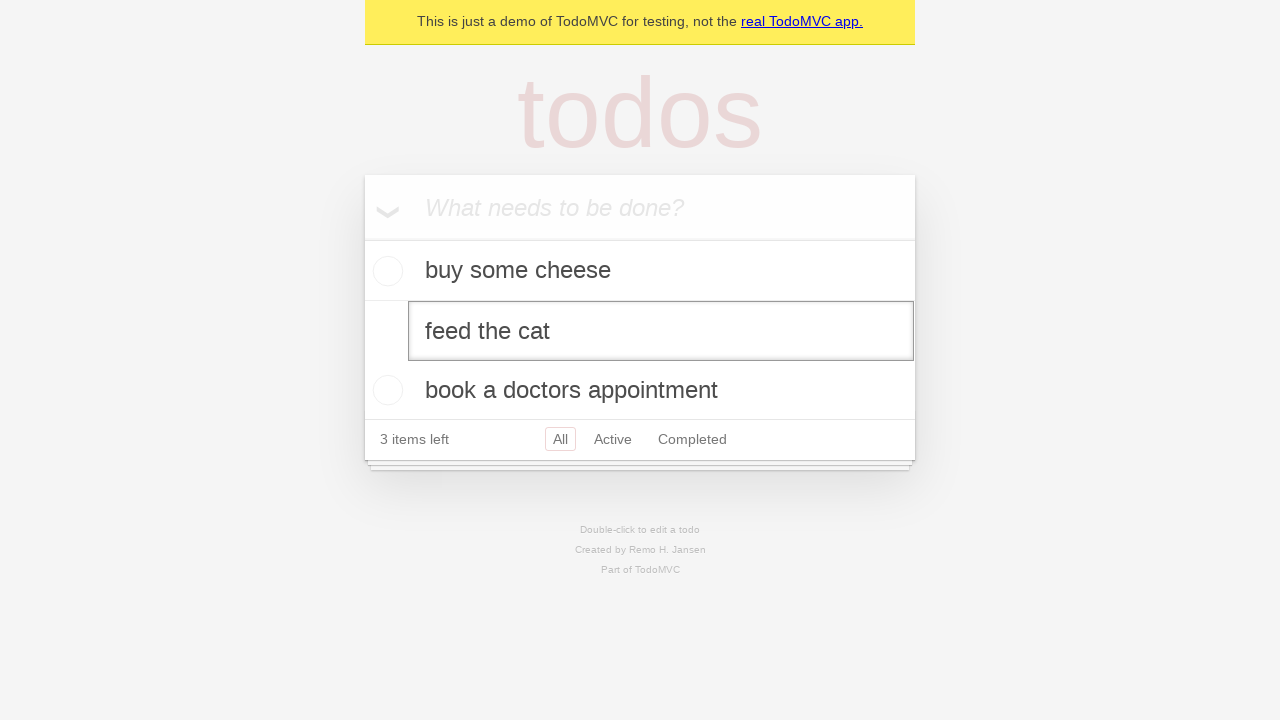

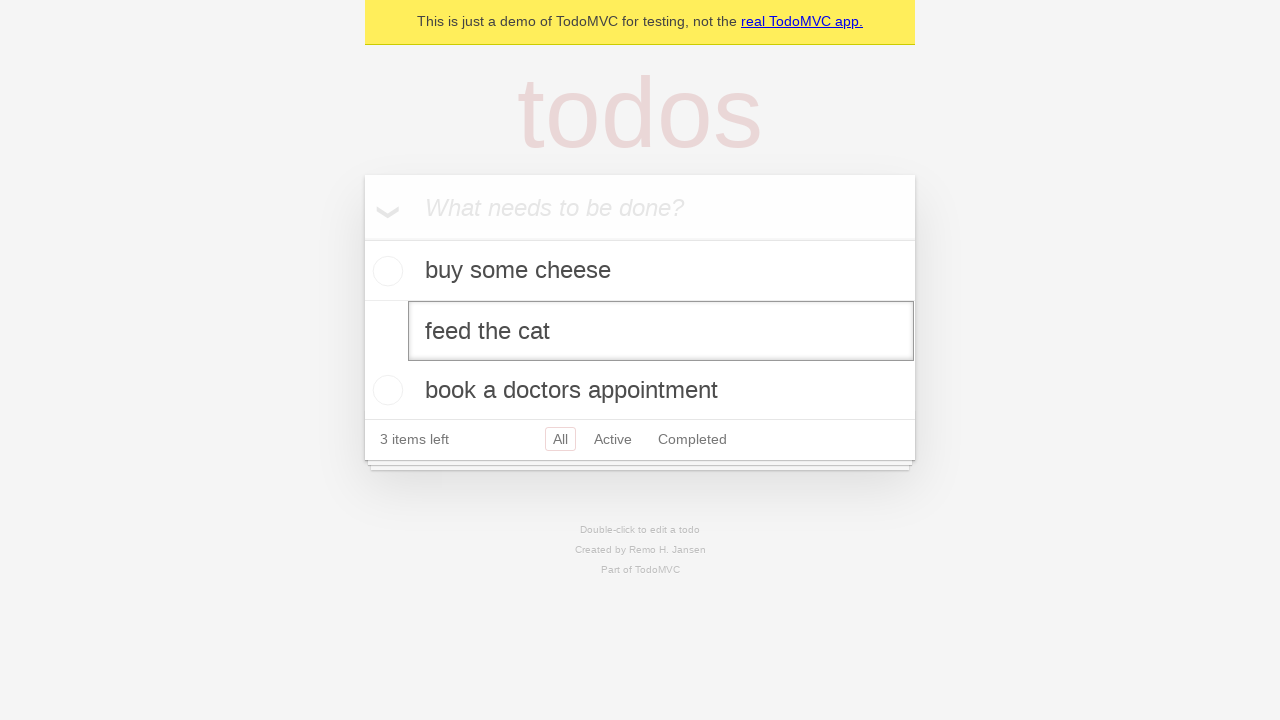